Drags an element by a specific offset to move it to a new position

Starting URL: https://demoqa.com/dragabble

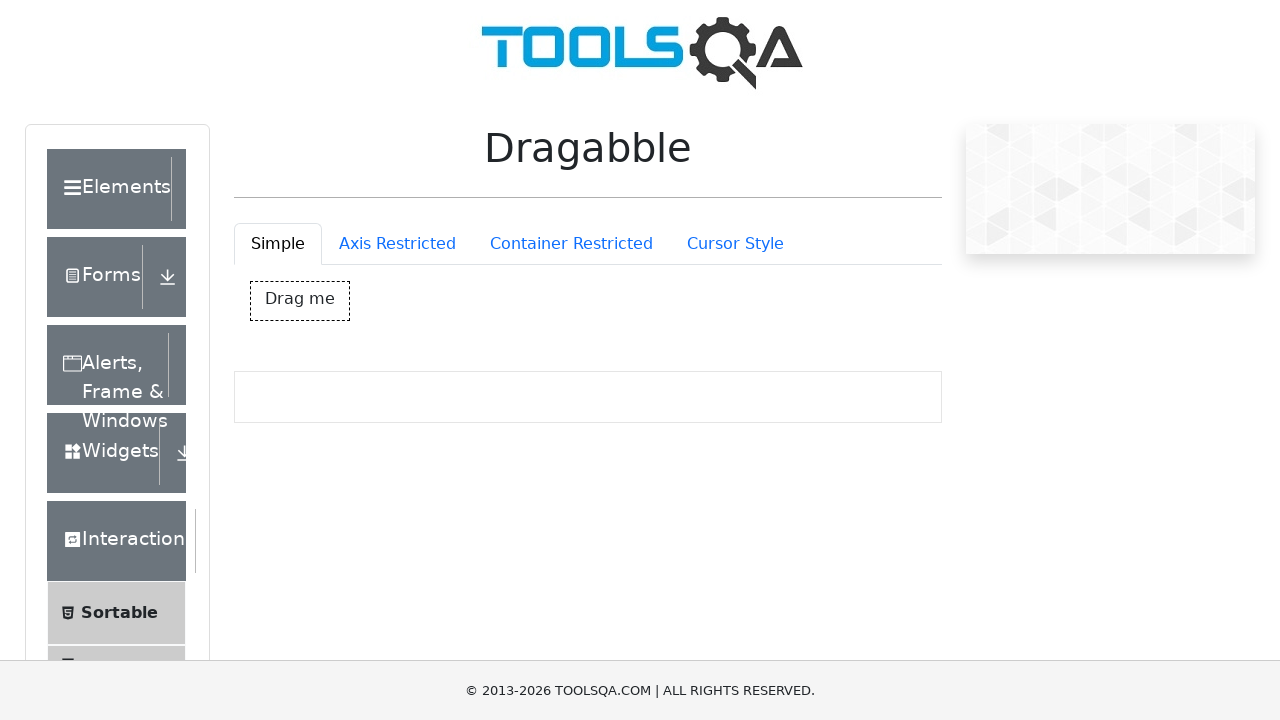

Located the drag box element
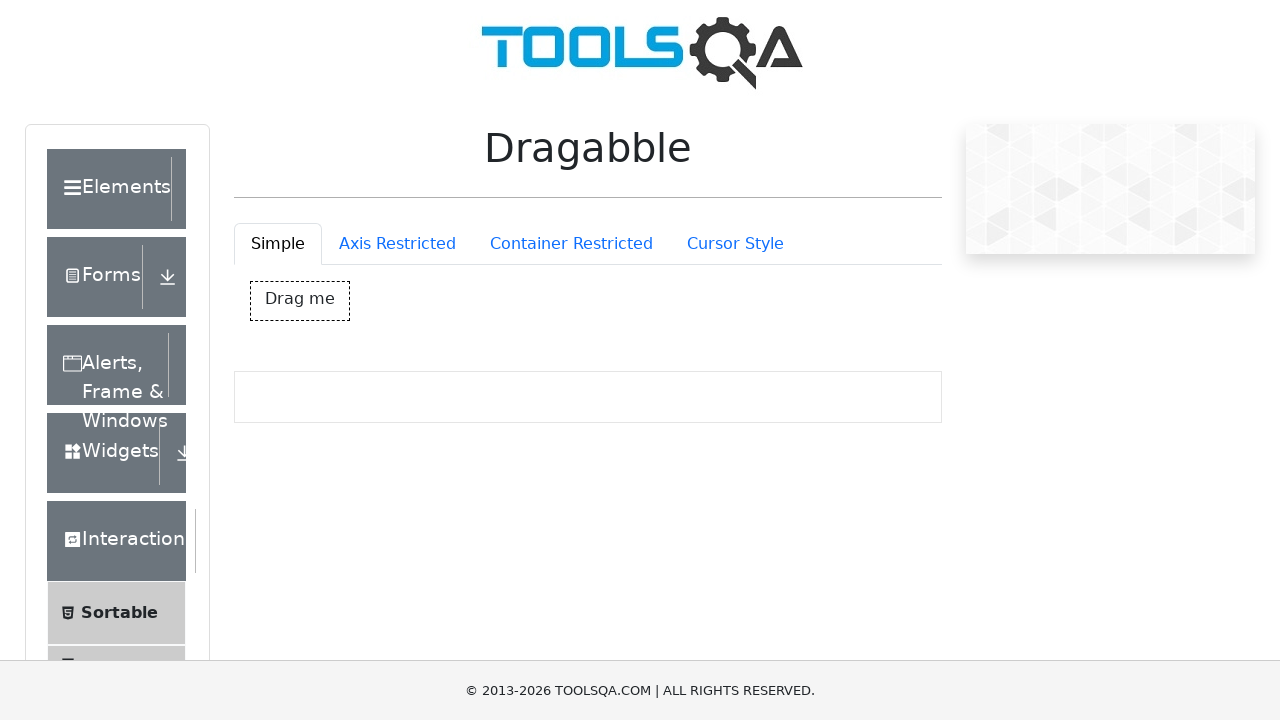

Retrieved bounding box of drag box element
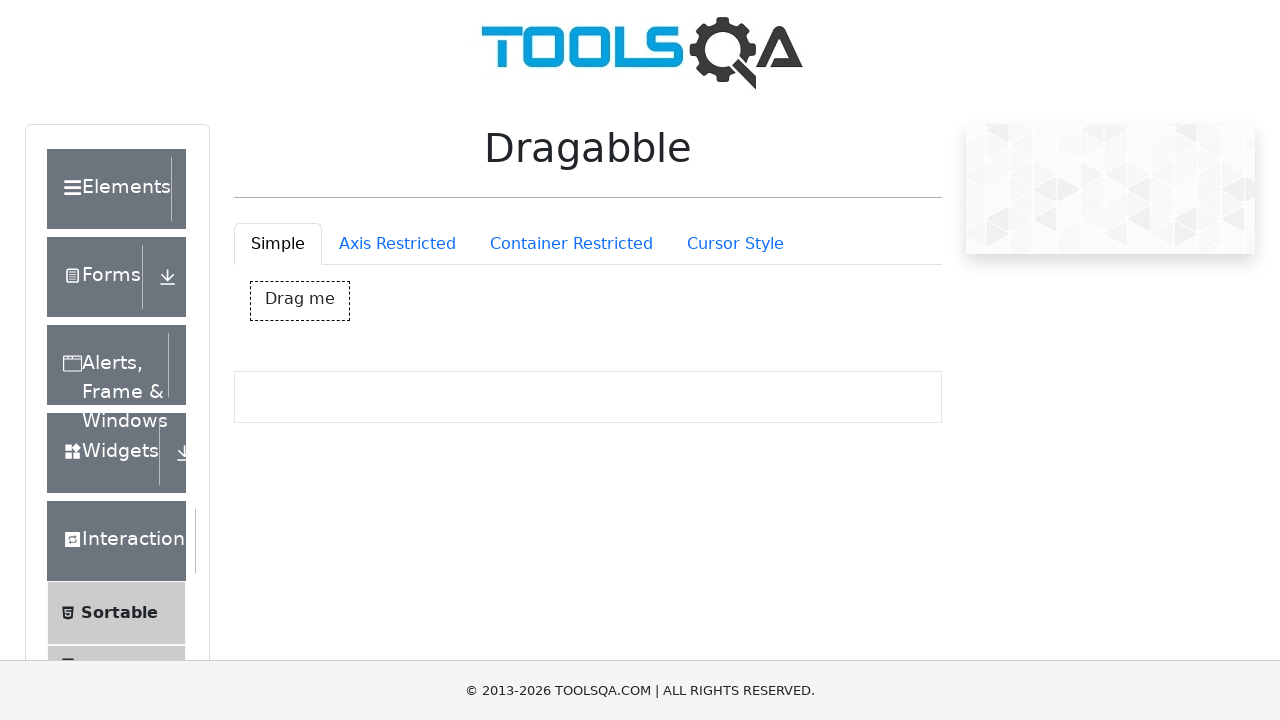

Moved mouse to center of drag box element at (300, 301)
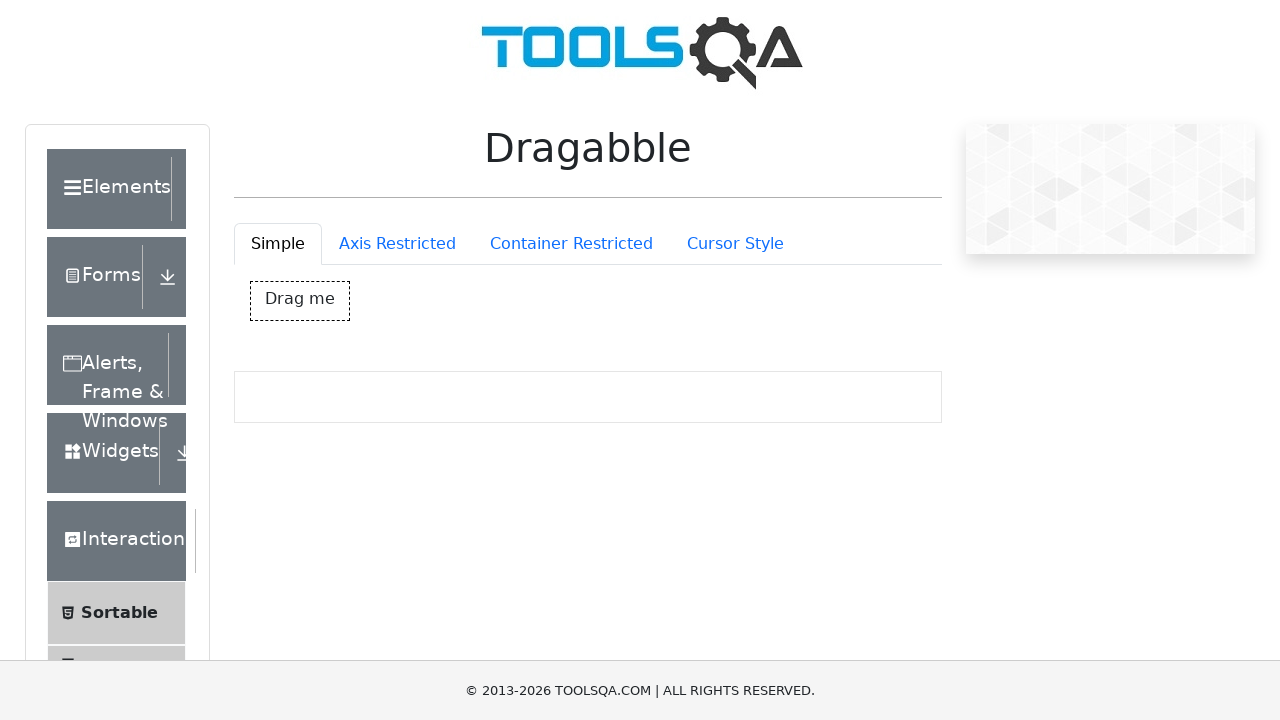

Pressed mouse button down to start drag at (300, 301)
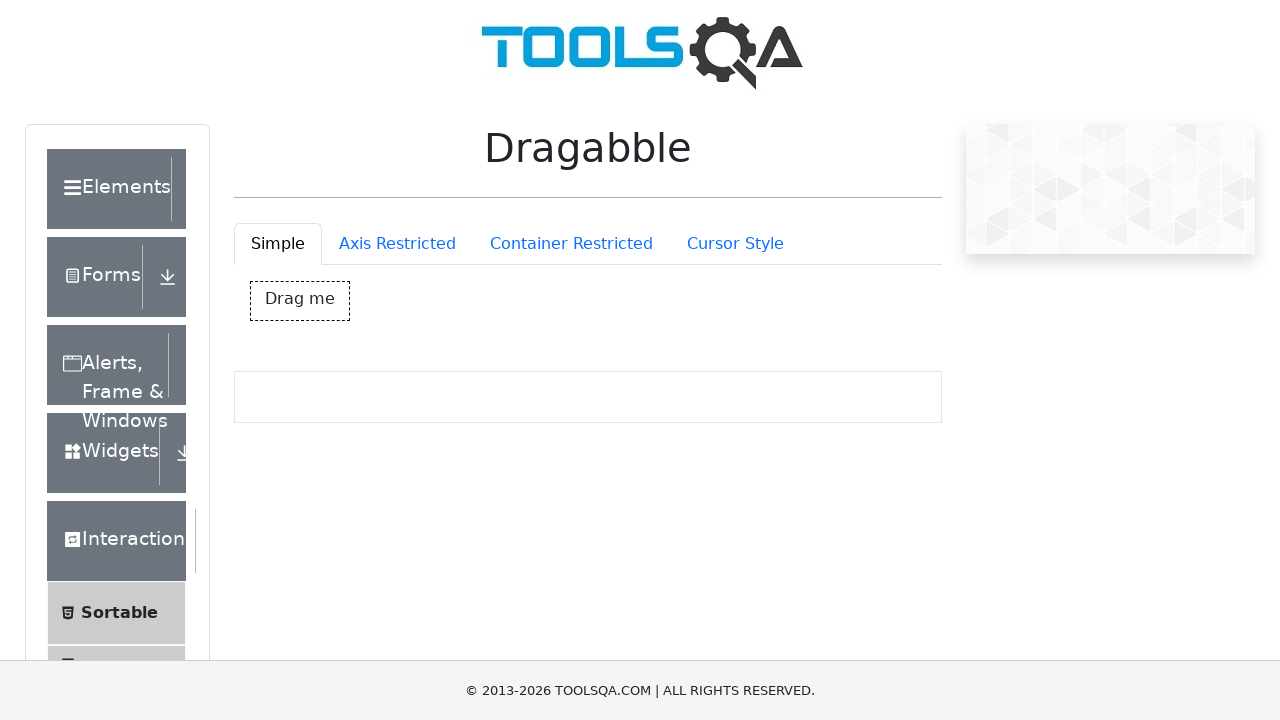

Dragged element by offset (150px right, 300px down) to new position at (450, 601)
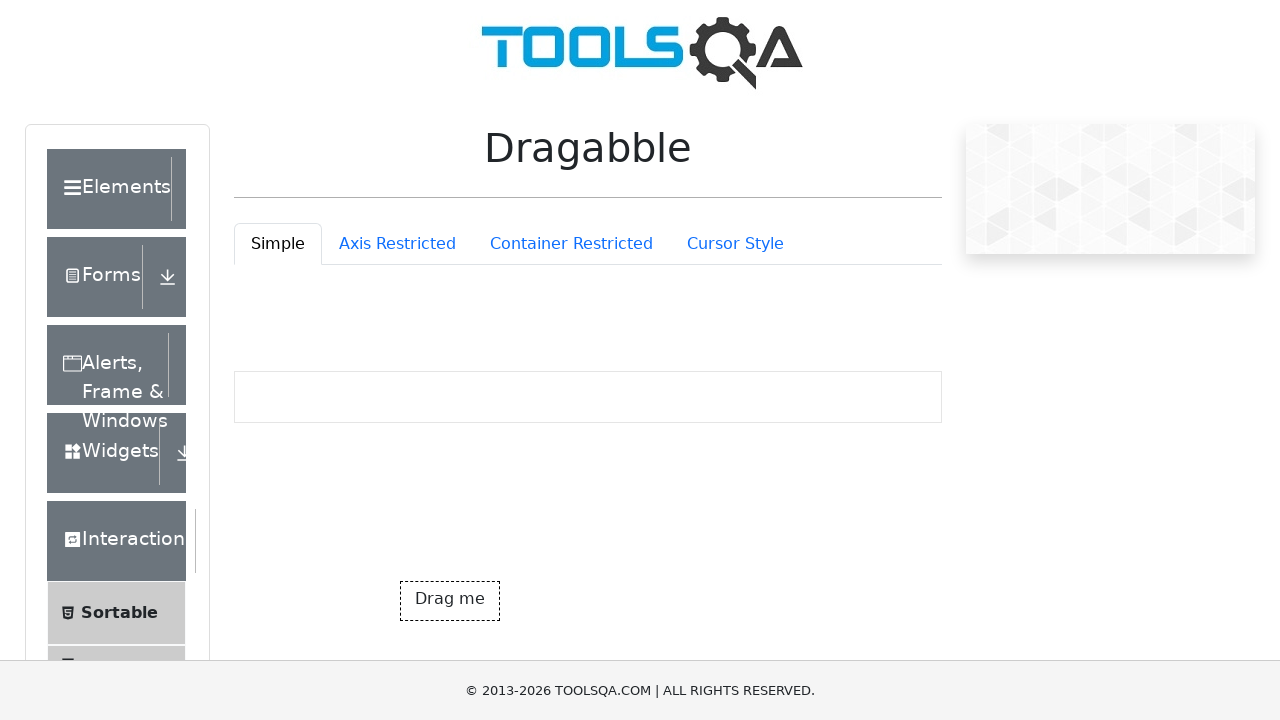

Released mouse button to complete drag operation at (450, 601)
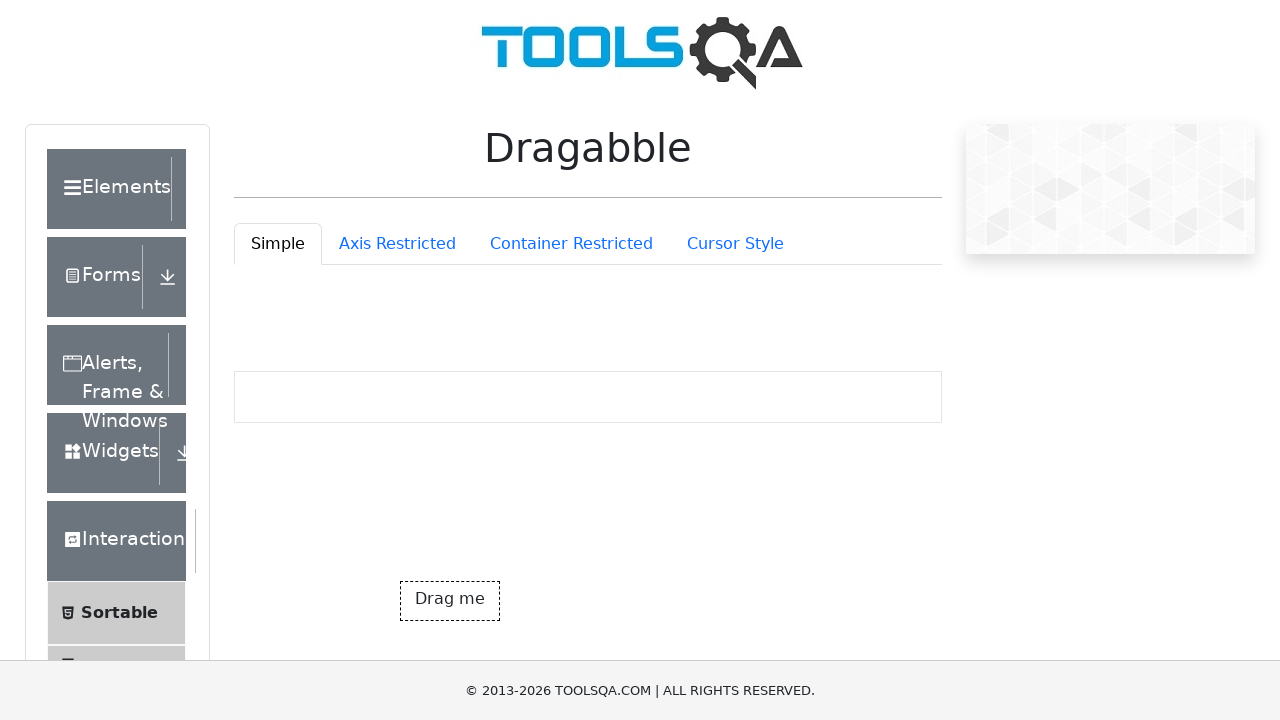

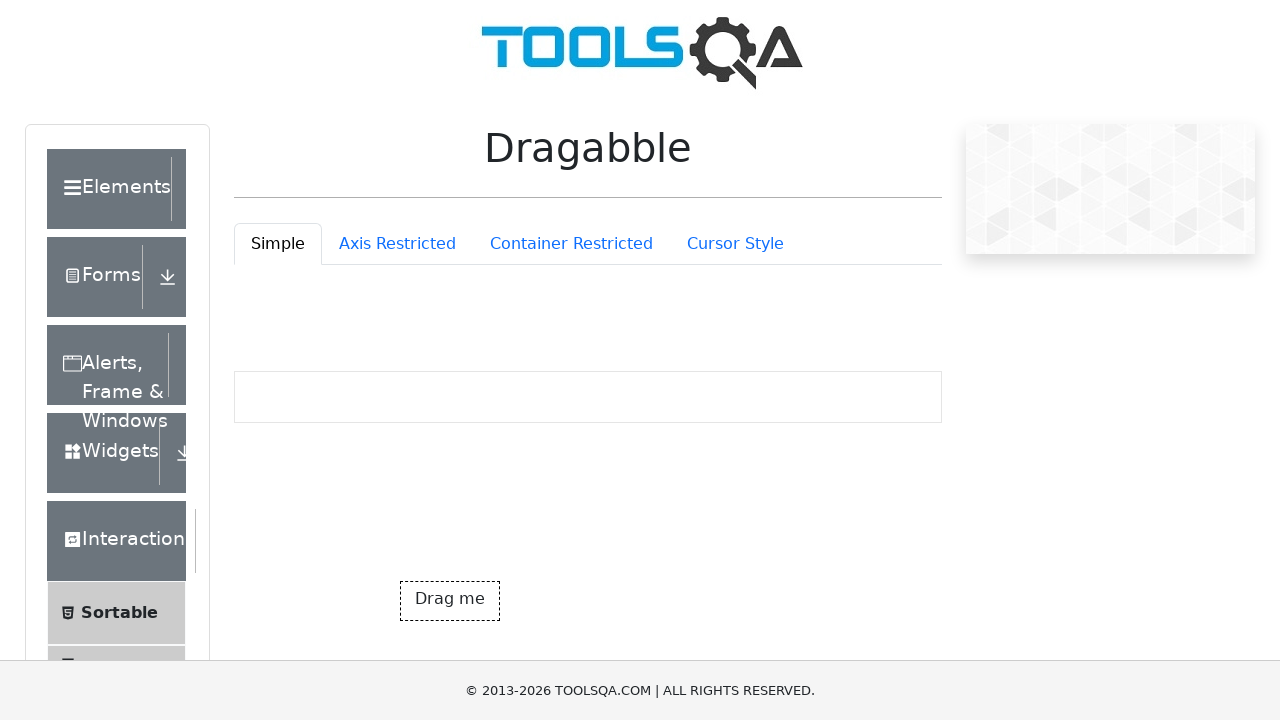